Tests JavaScript confirmation alert by clicking the confirm button, accepting the alert, and verifying the confirmation message is displayed

Starting URL: http://practice.cydeo.com/javascript_alerts

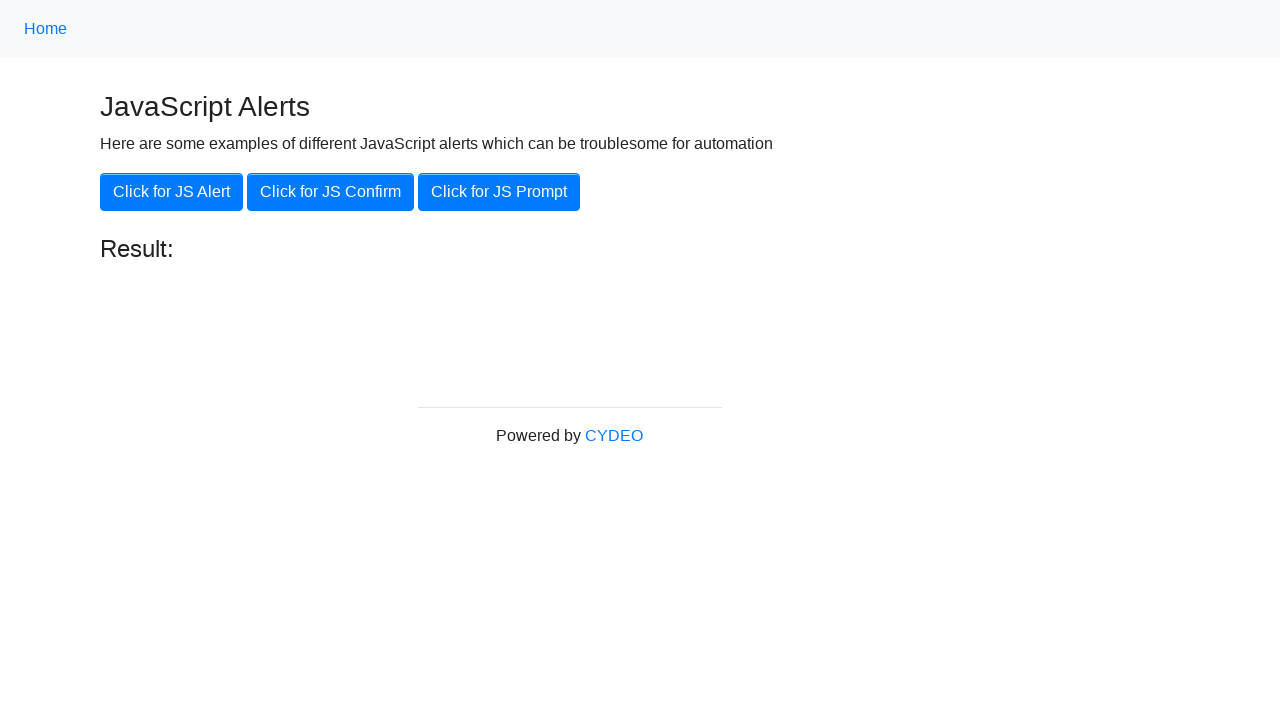

Set up dialog handler to accept confirmation alerts
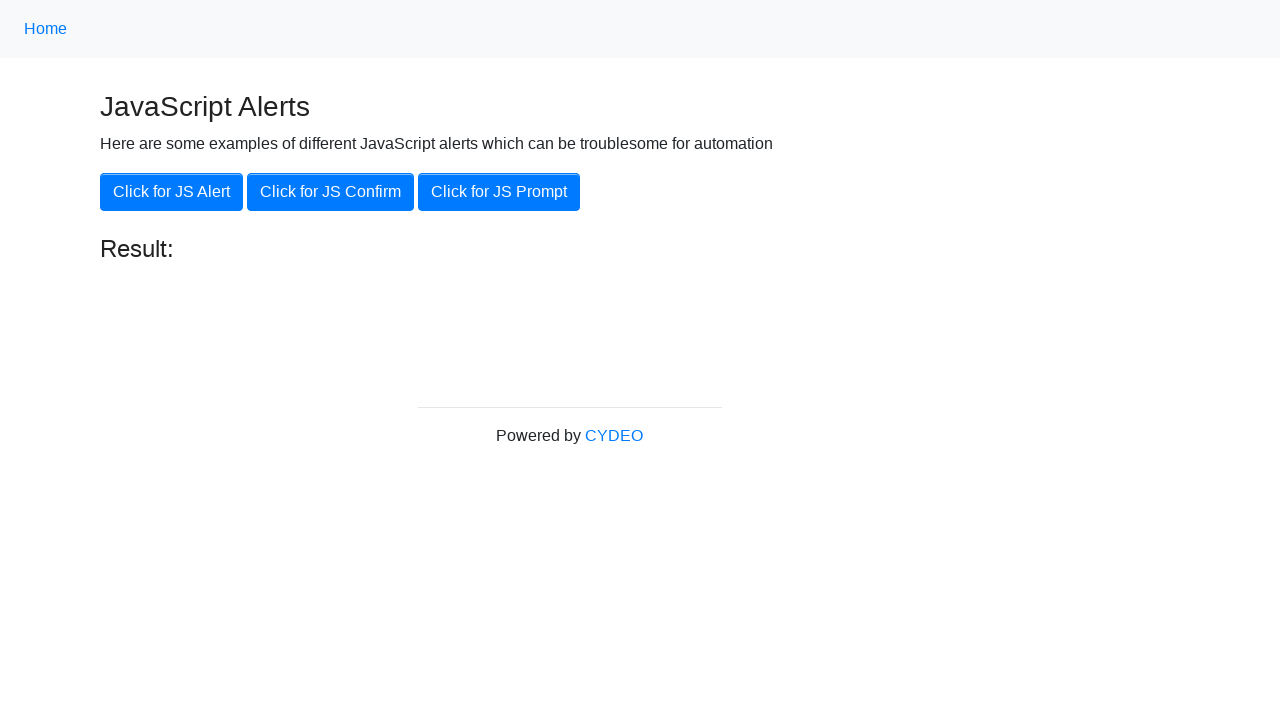

Clicked the 'Click for JS Confirm' button at (330, 192) on xpath=//button[.='Click for JS Confirm']
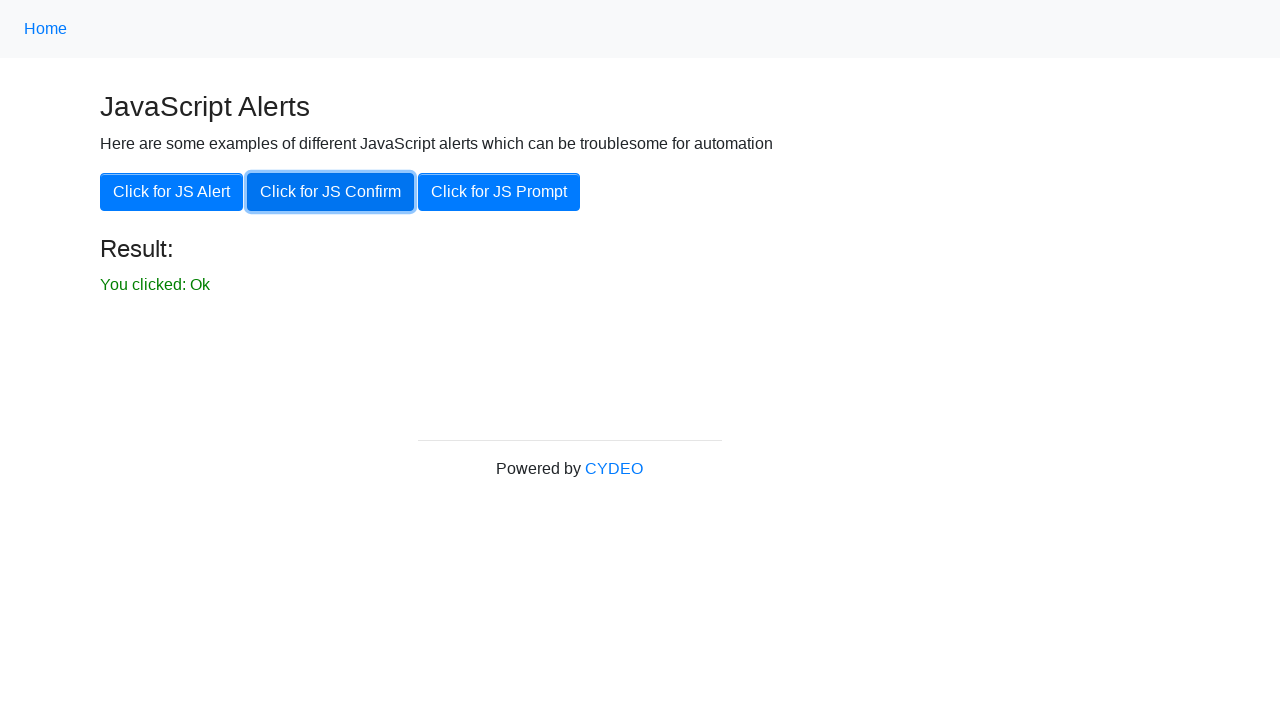

Confirmation message element appeared
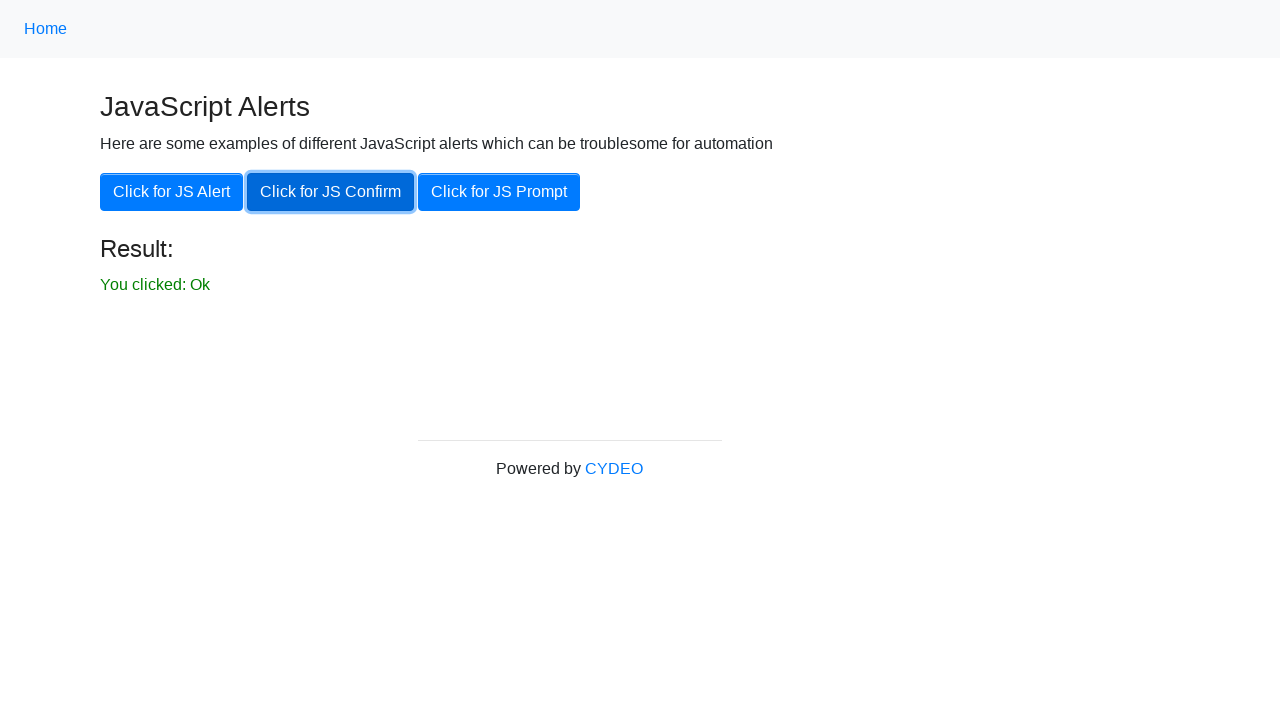

Located result text element
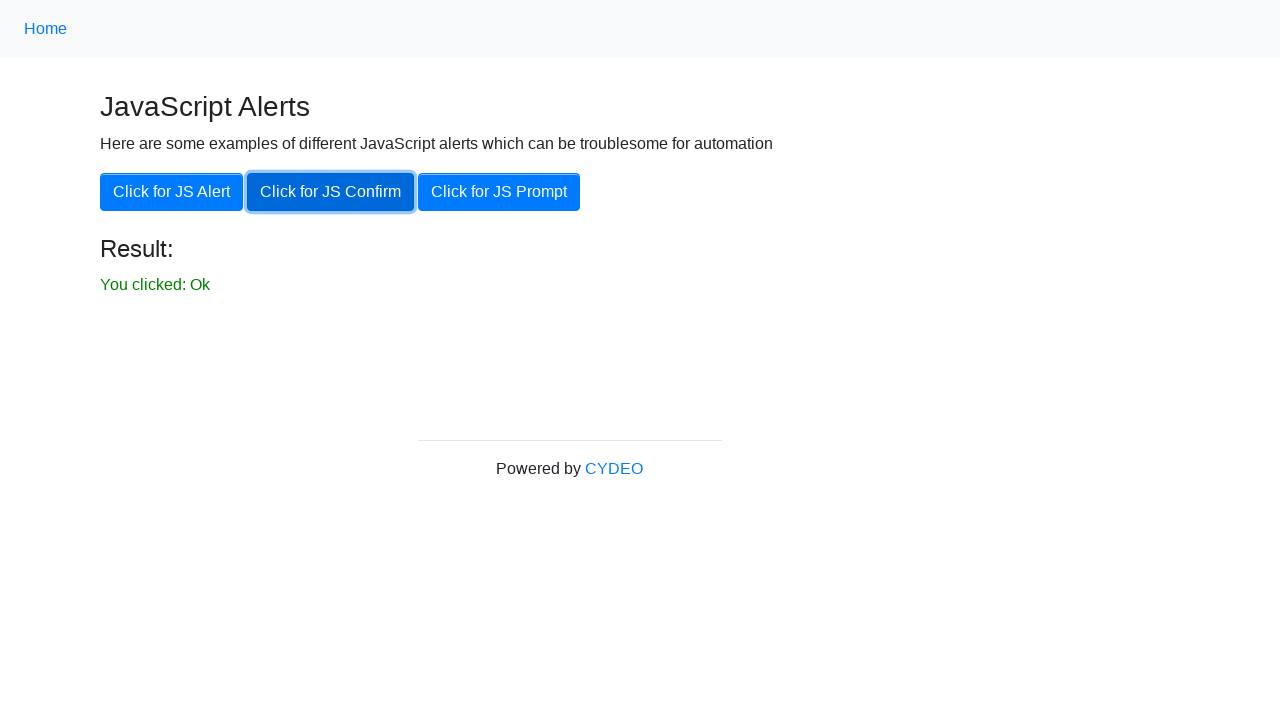

Verified confirmation message displays 'You clicked: Ok'
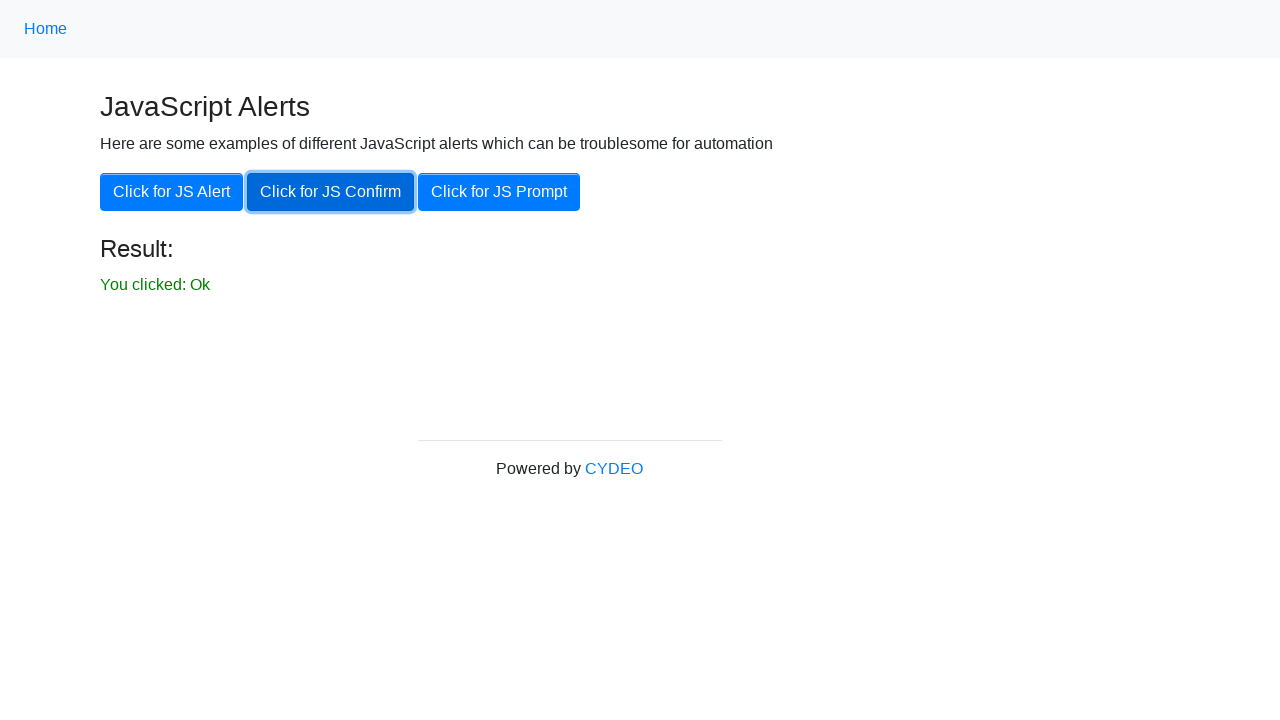

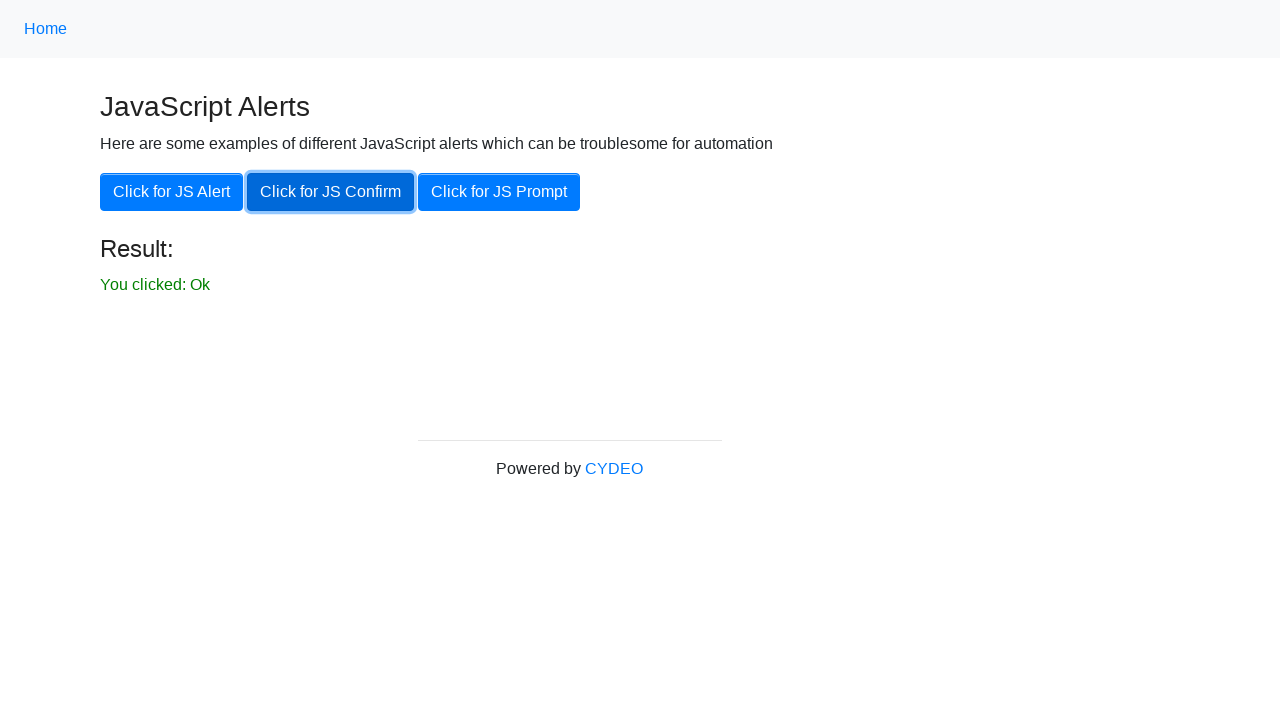